Tests keyboard input by sending arrow key to input field and verifying result message

Starting URL: https://the-internet.herokuapp.com/key_presses

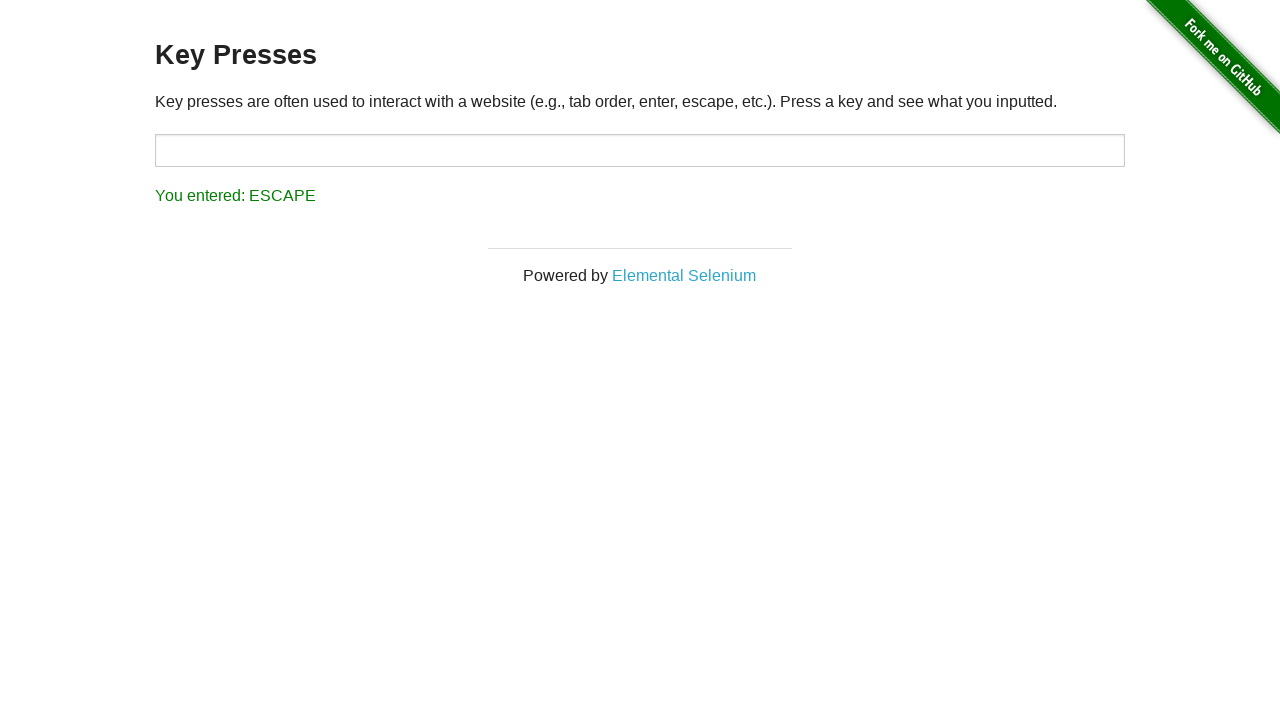

Clicked on the input field at (640, 150) on #target
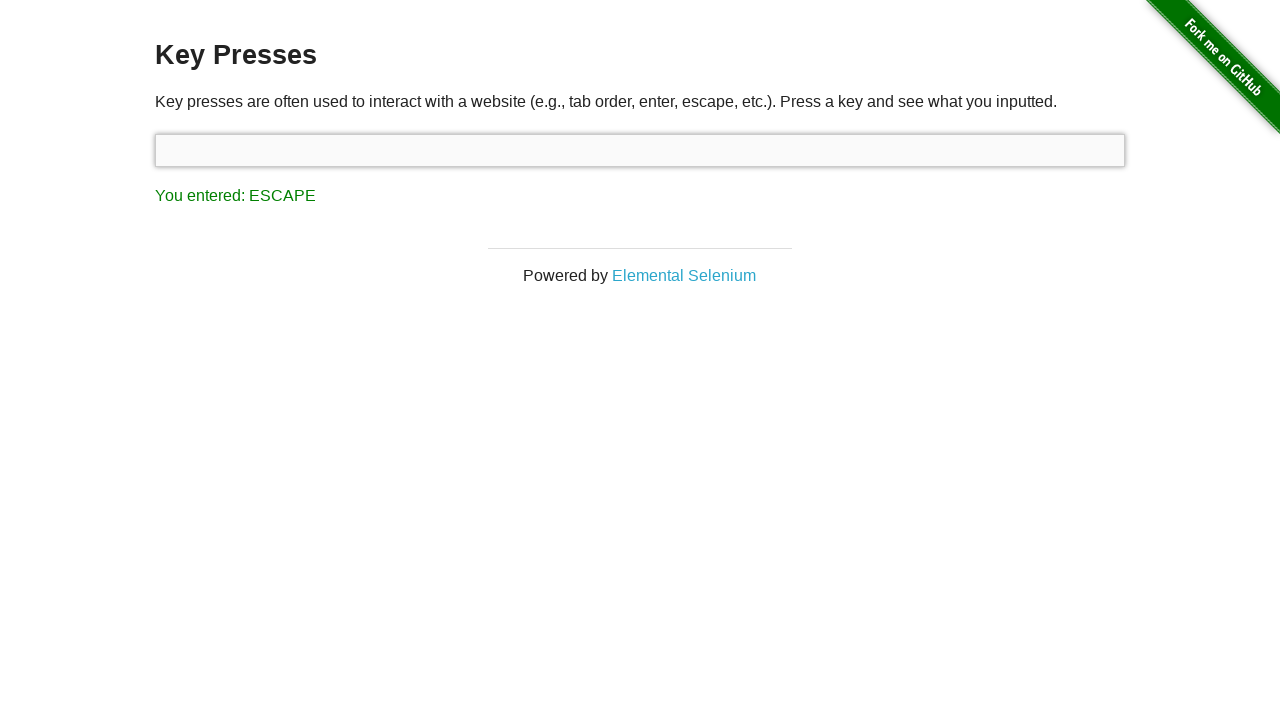

Pressed ArrowRight key
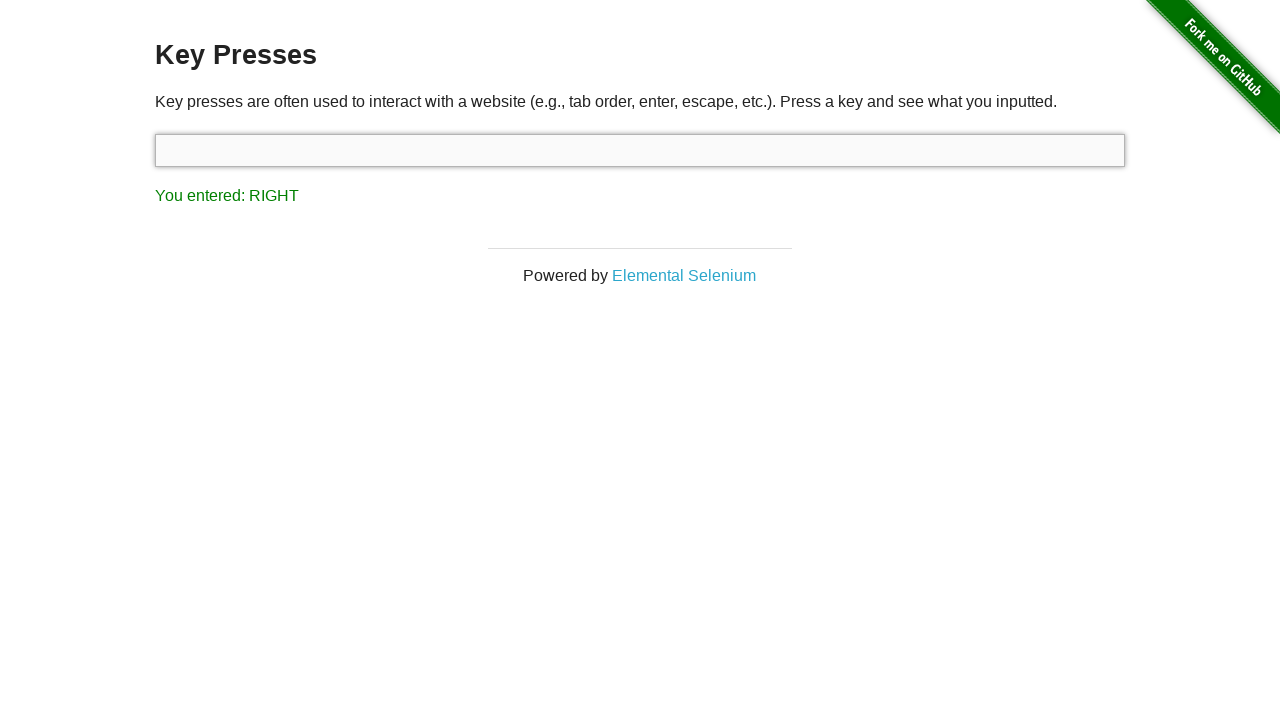

Located result element
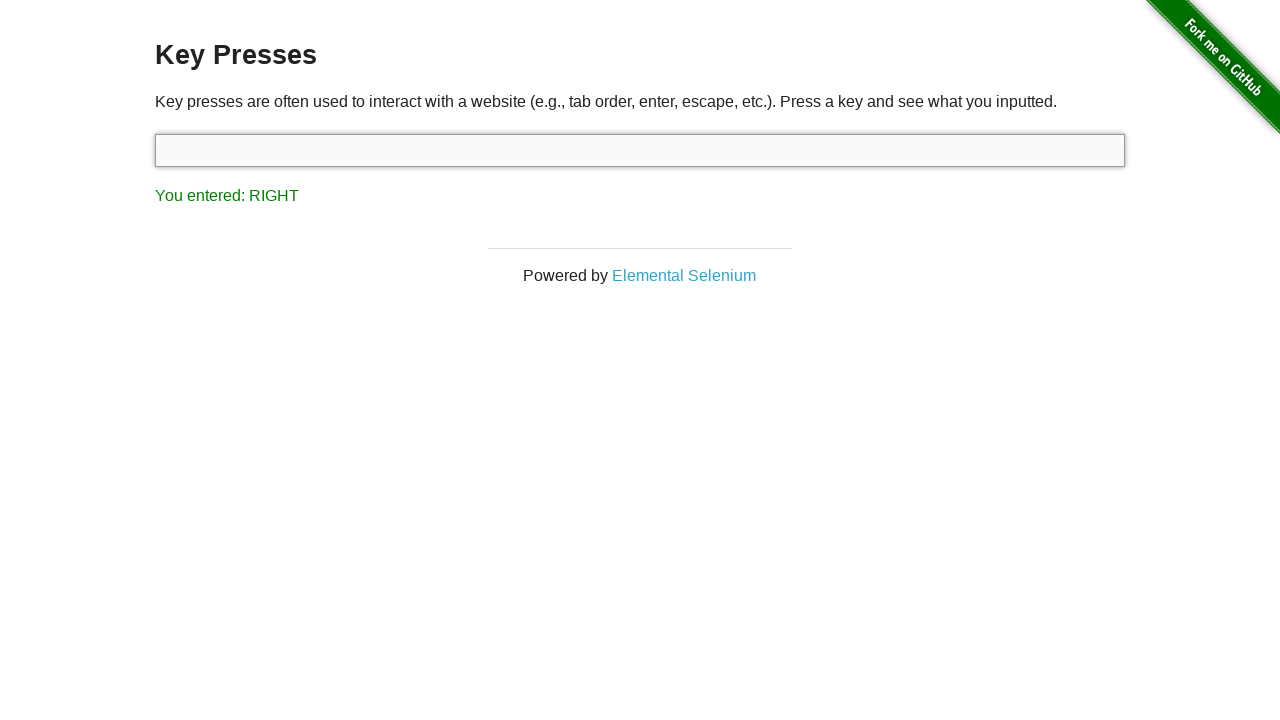

Verified result message shows 'You entered: RIGHT'
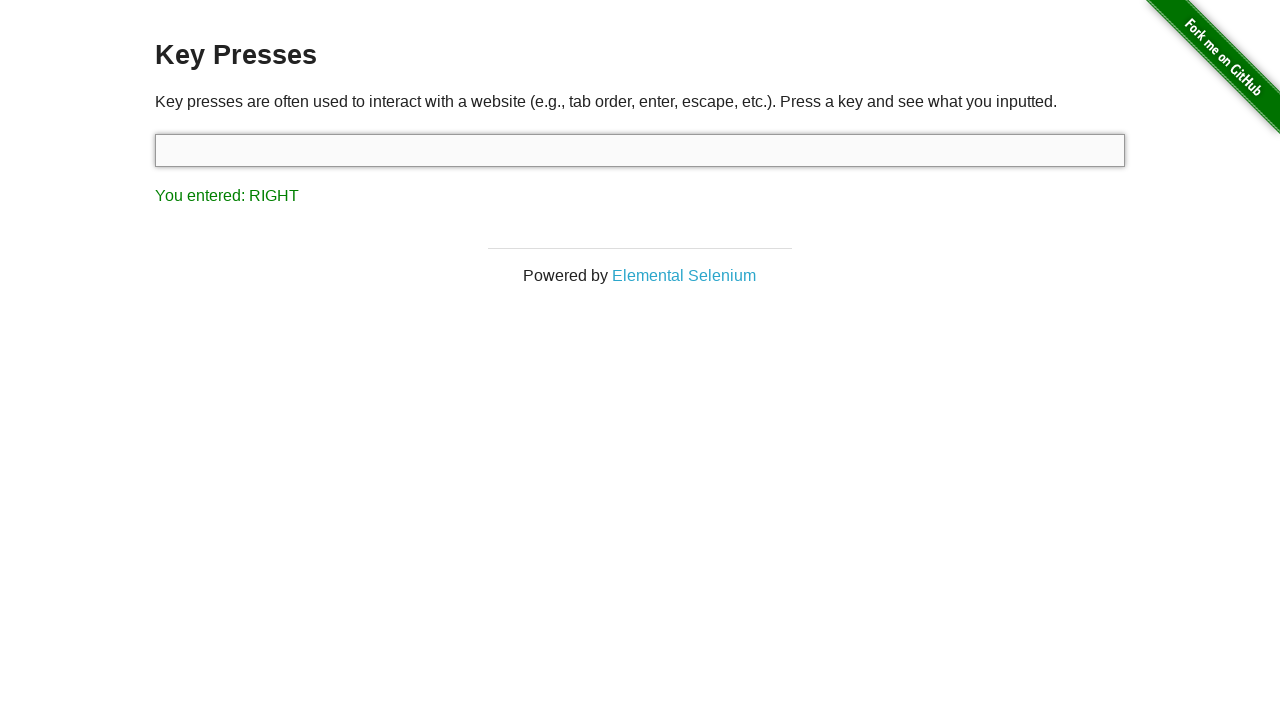

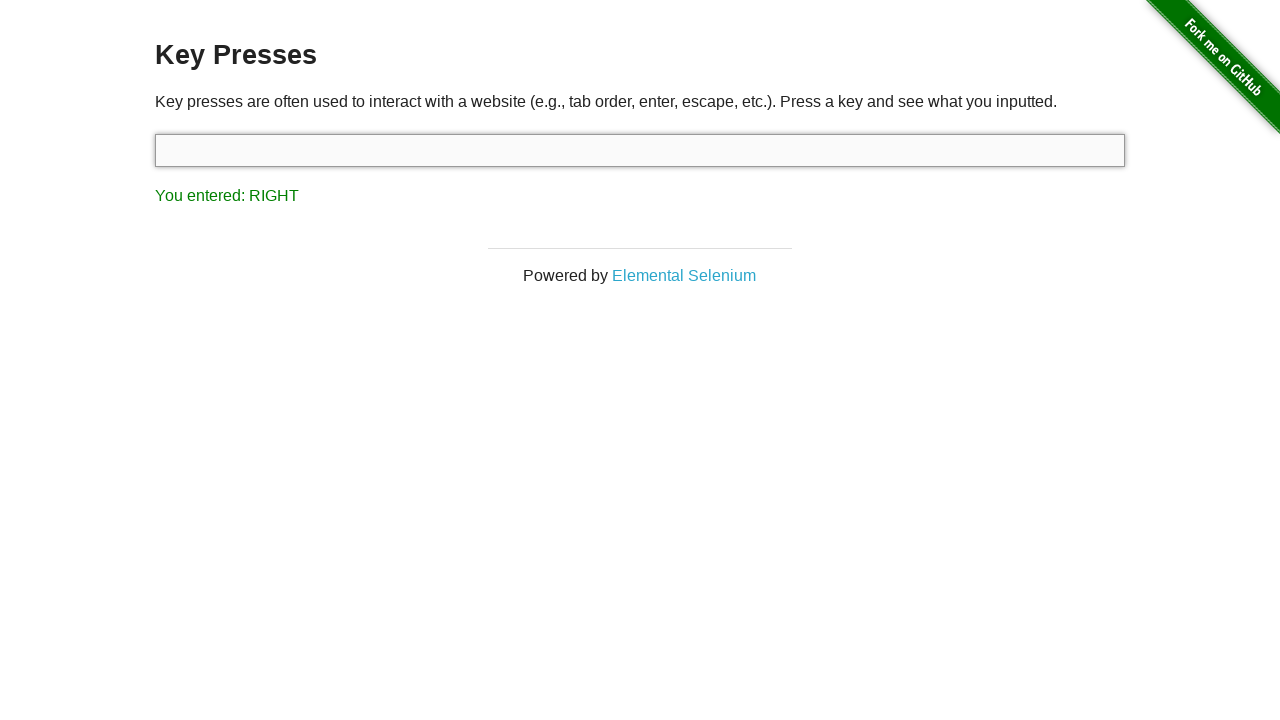